Tests the responsive design of the Adactin Hotel App by resizing the browser window to desktop (1080x800), tablet (900x800), and mobile (360x800) resolutions.

Starting URL: https://www.adactinhotelapp.com

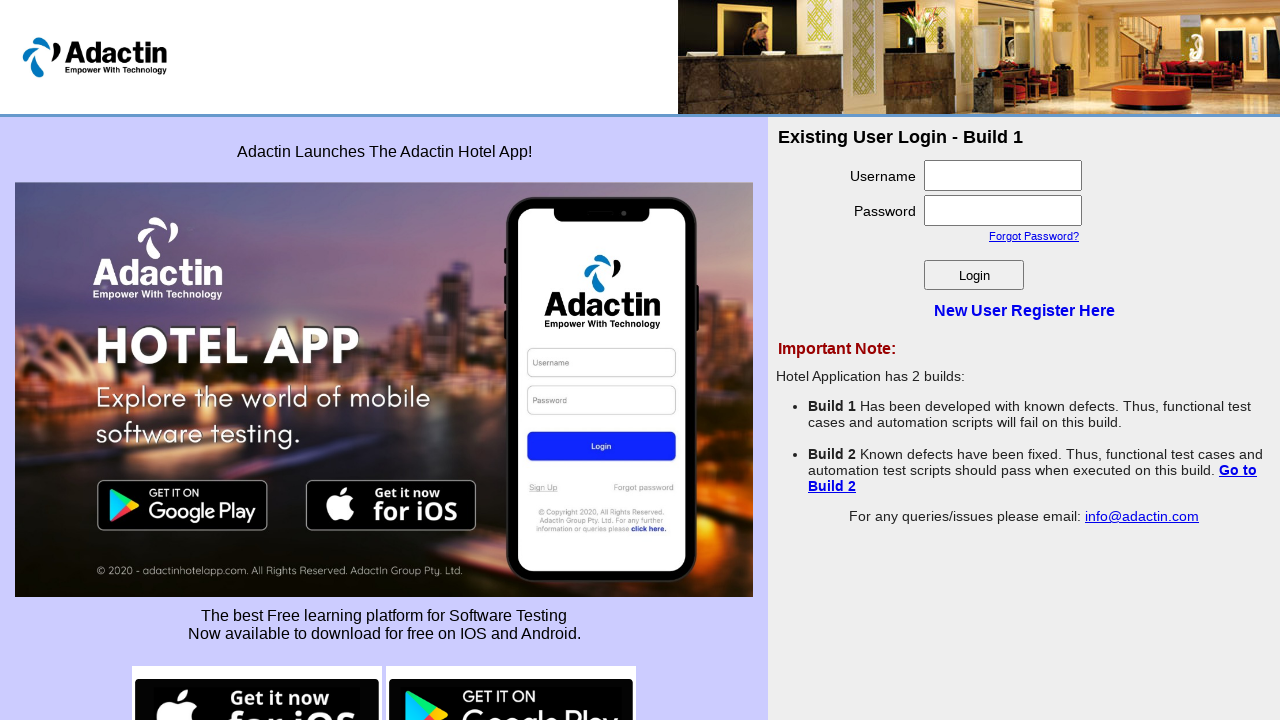

Navigated to Adactin Hotel App homepage
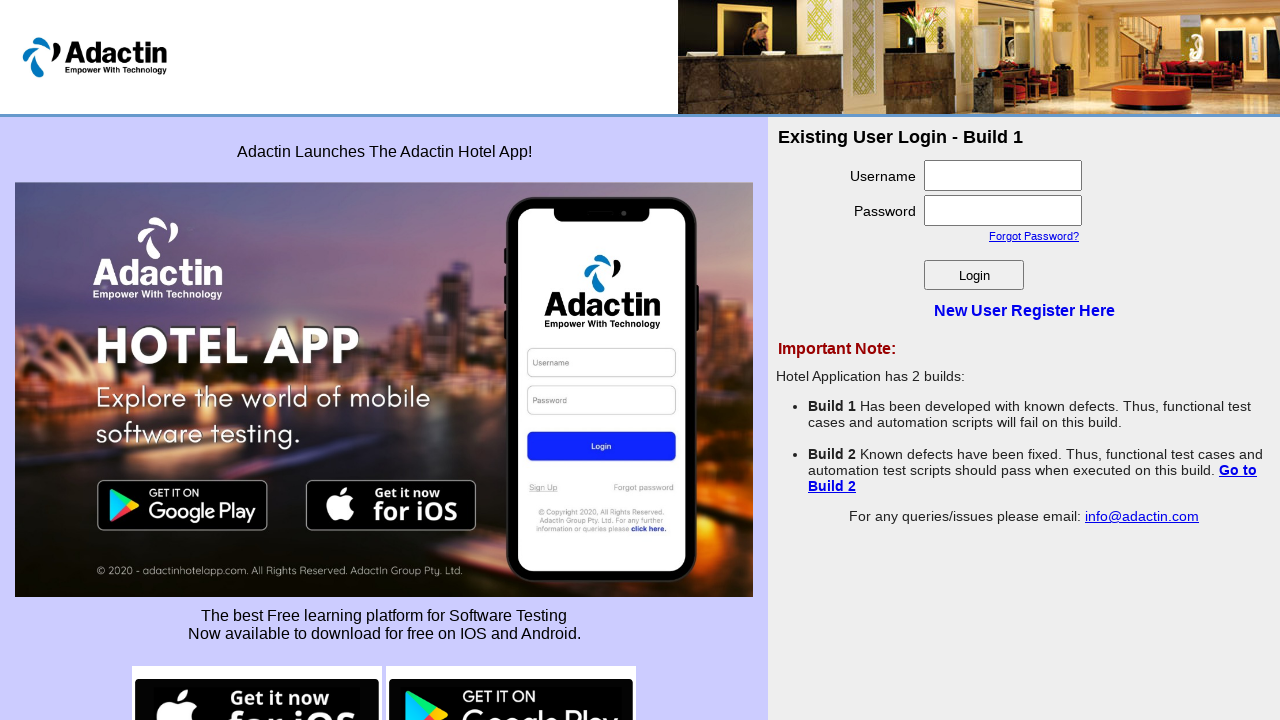

Resized viewport to desktop resolution (1080x800)
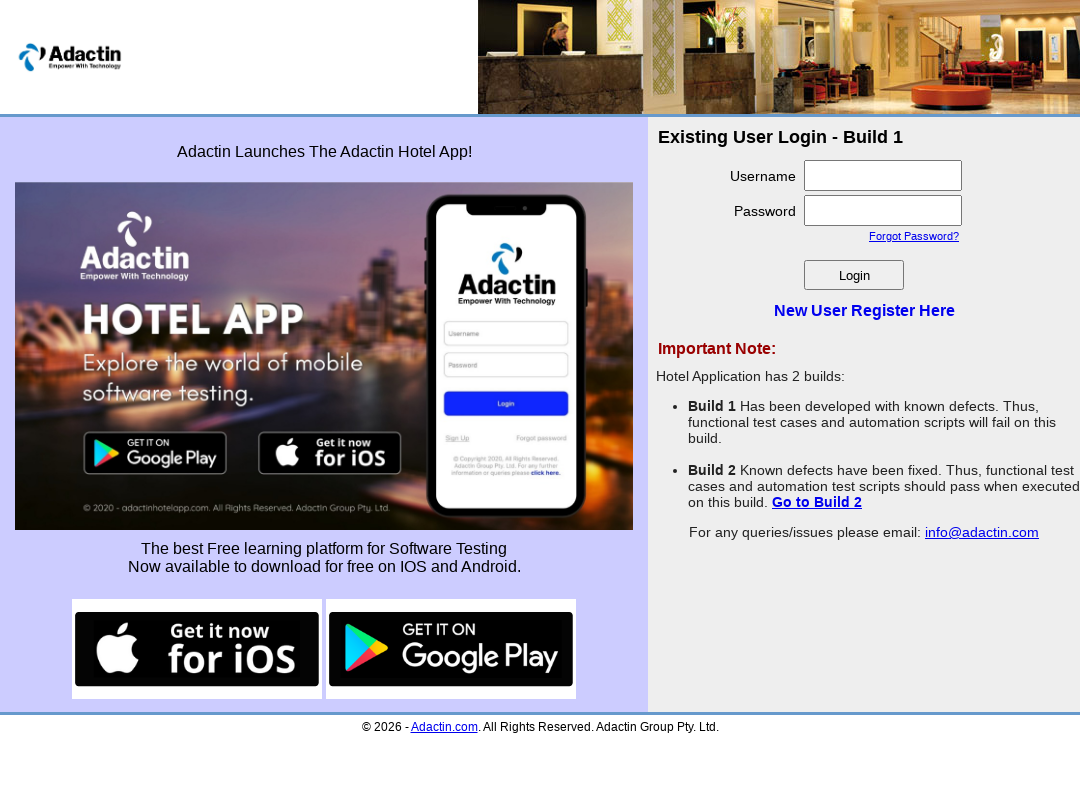

Waited 2 seconds for desktop layout to render
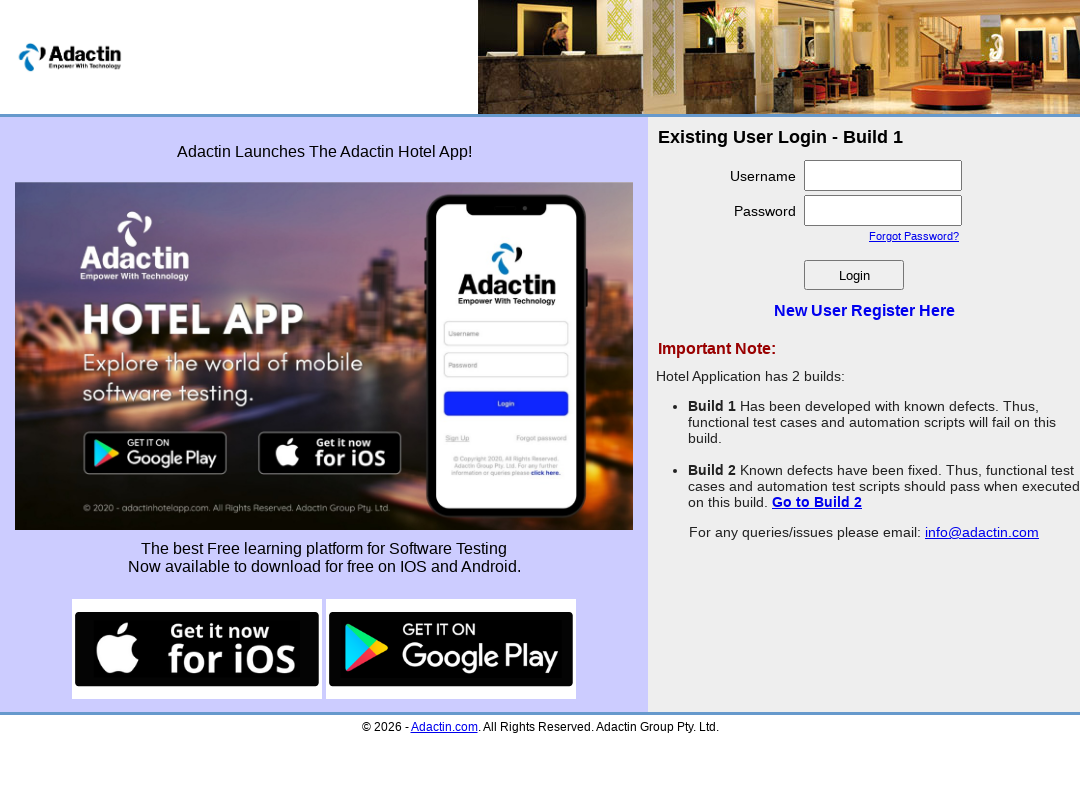

Resized viewport to tablet resolution (900x800)
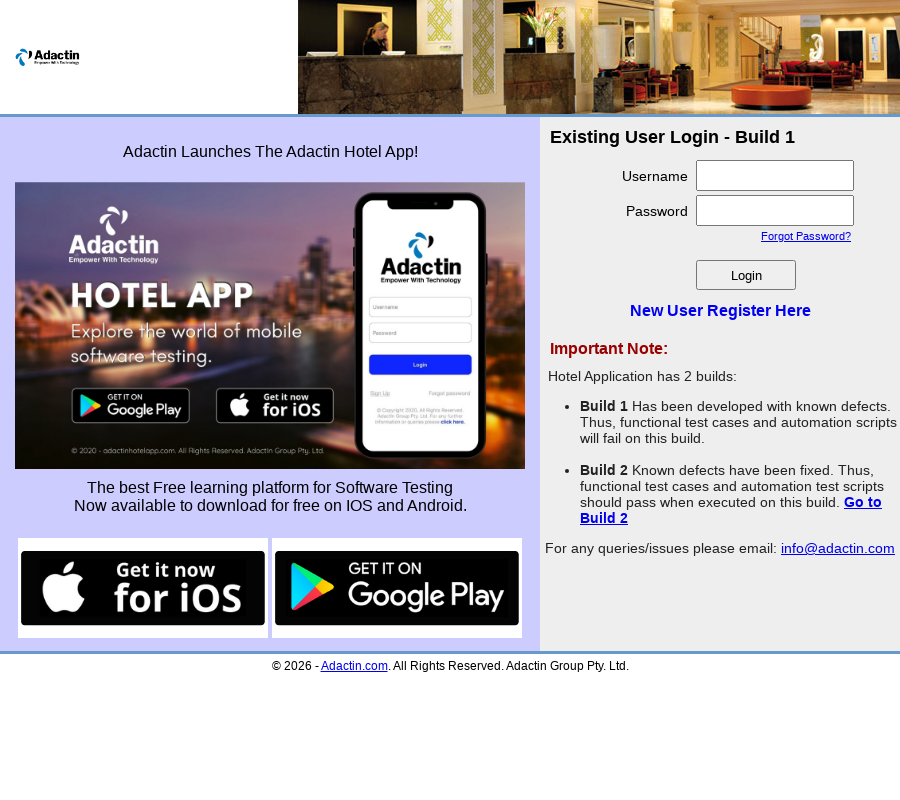

Waited 2 seconds for tablet layout to render
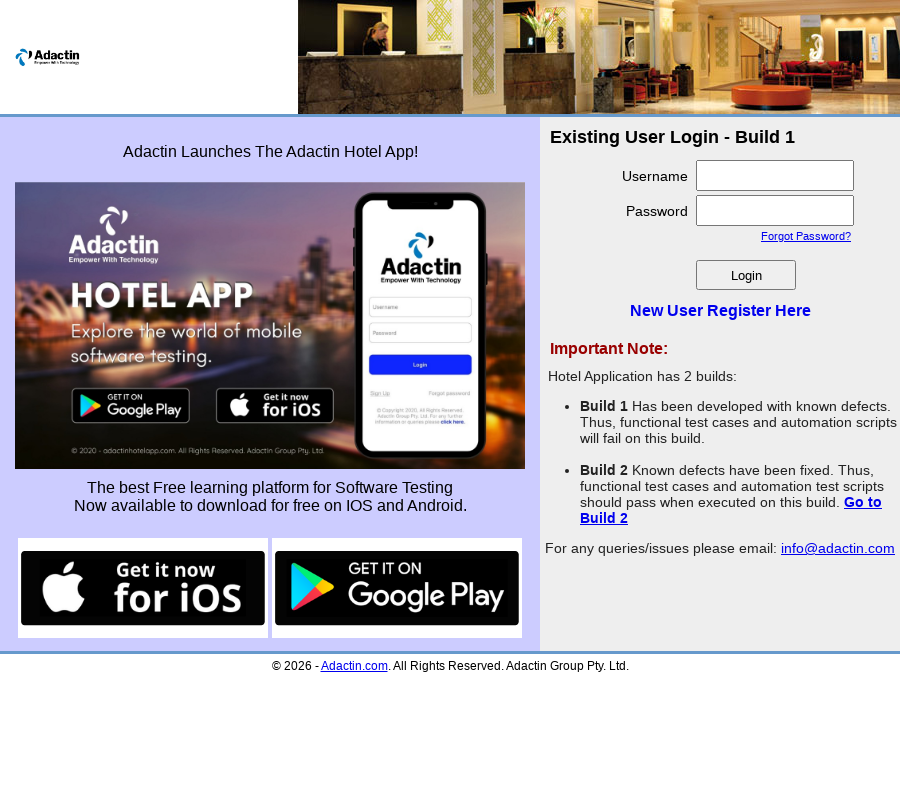

Resized viewport to mobile resolution (360x800)
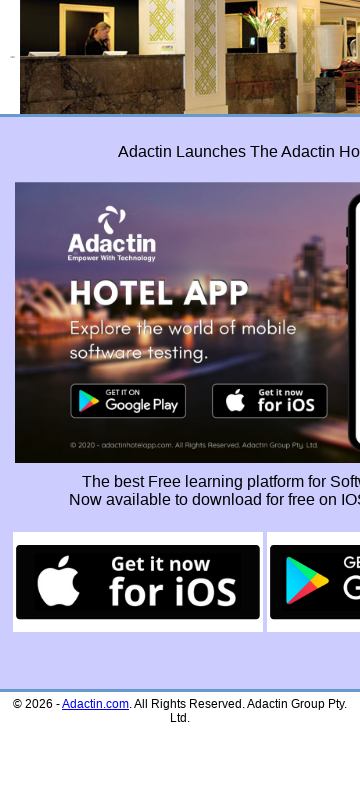

Waited 2 seconds for mobile layout to render
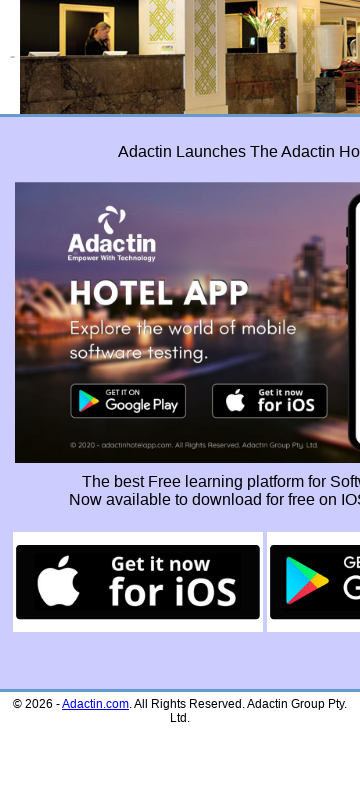

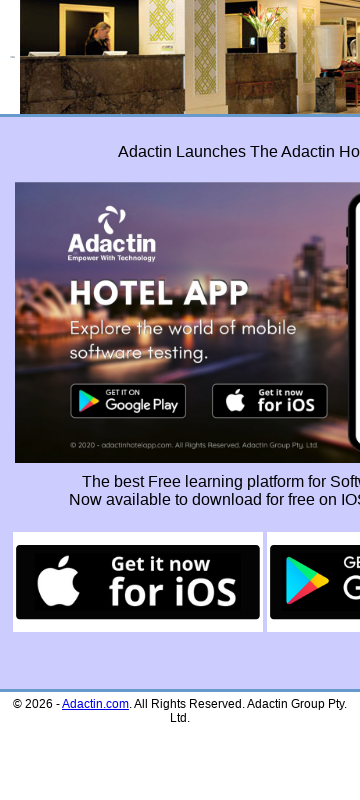